Tests a URL input form by filling in a URL value and clicking the submit button to navigate to that URL

Starting URL: https://steamyrobotlove.github.io

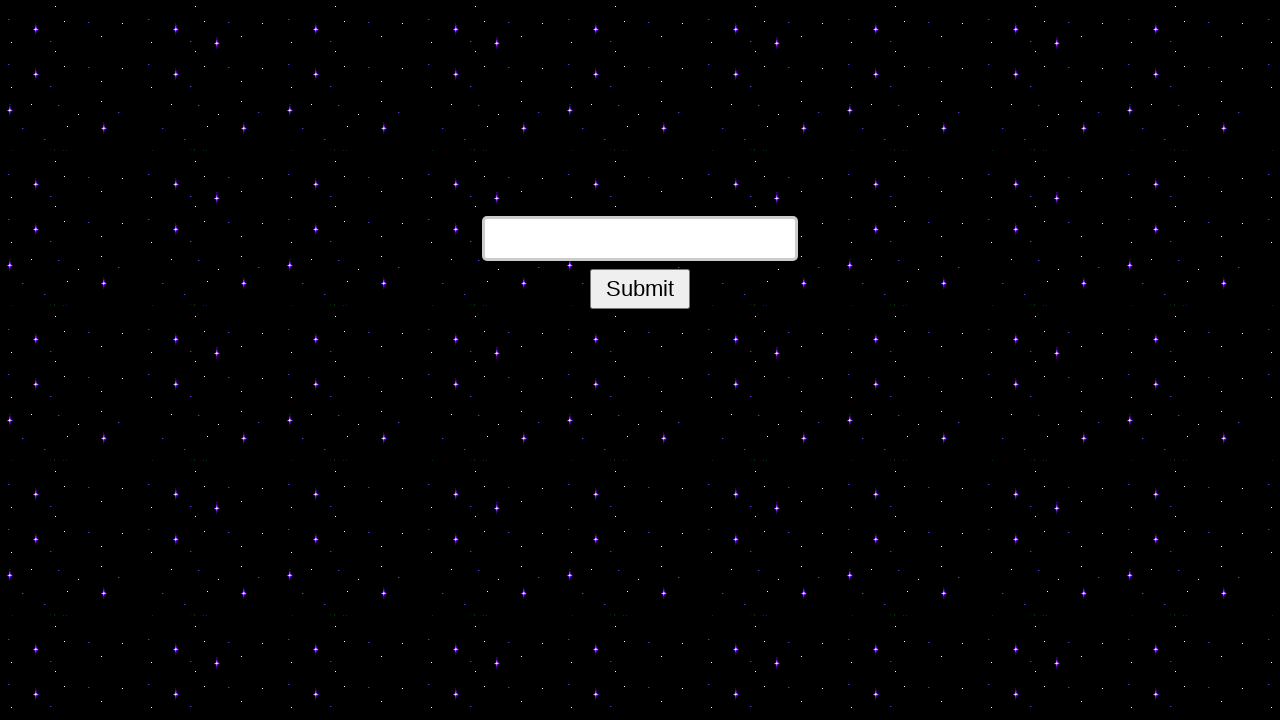

Filled URL input field with 'https://example.com/sample-page' on input[type='text']
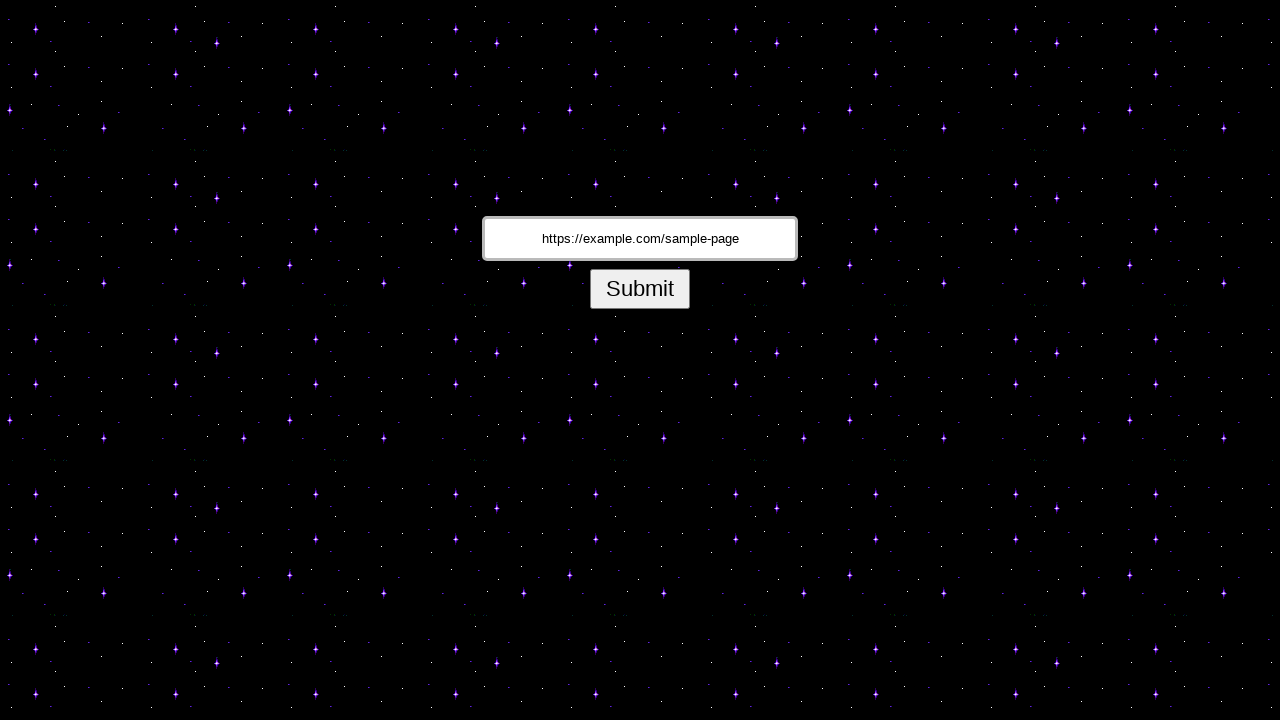

Clicked submit button to navigate to entered URL at (640, 289) on internal:role=button[name="submit"i]
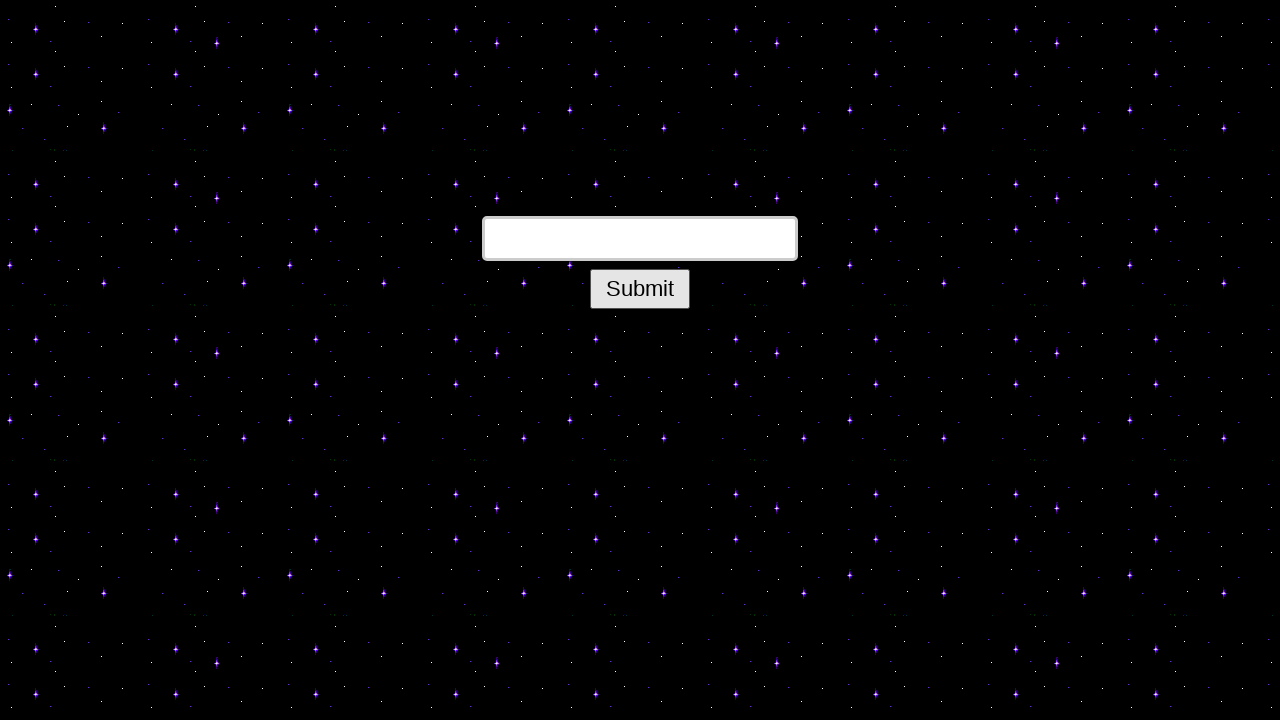

Page loaded after navigation to URL
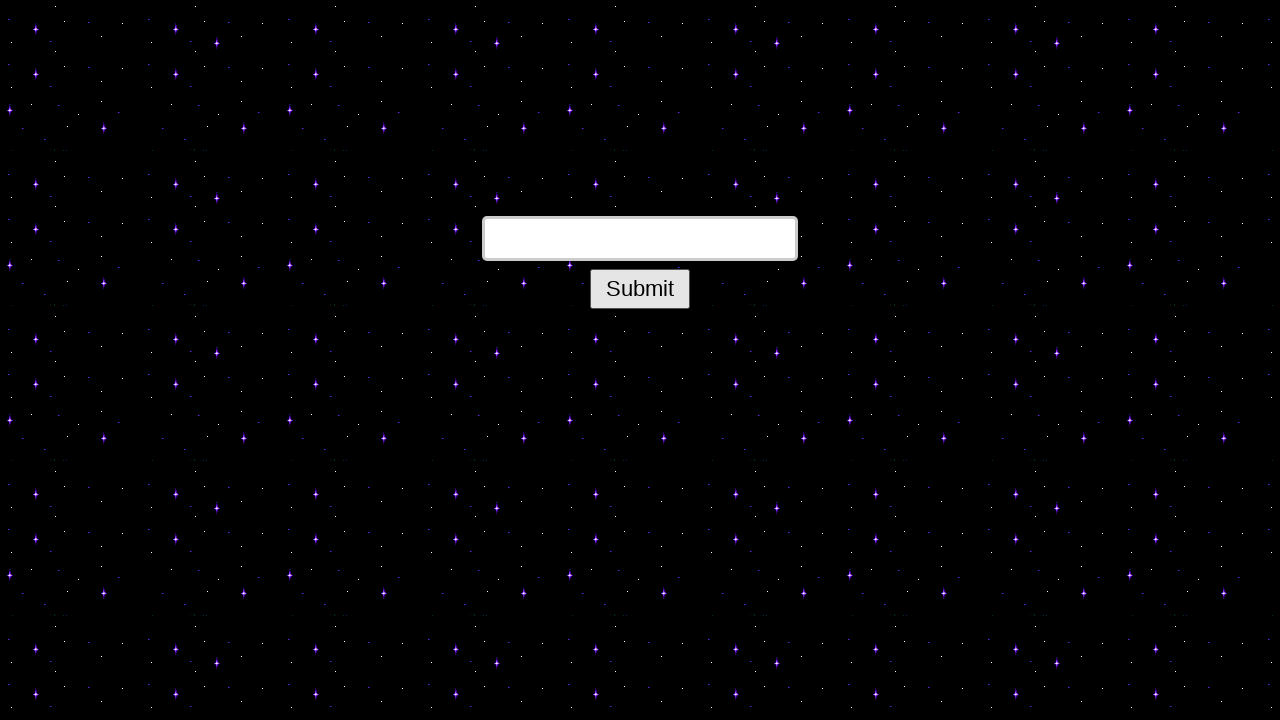

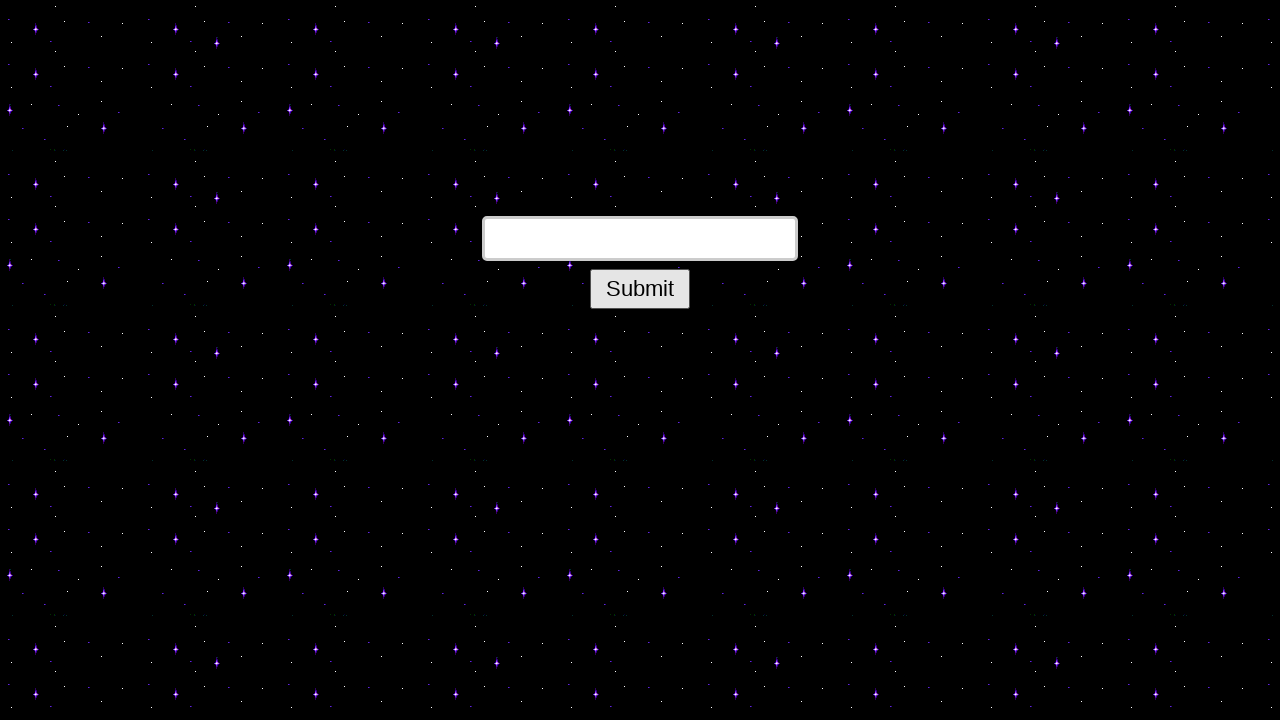